Tests the forgot password form functionality by filling in an email address and submitting the form to request a password reset.

Starting URL: https://practice.expandtesting.com/forgot-password

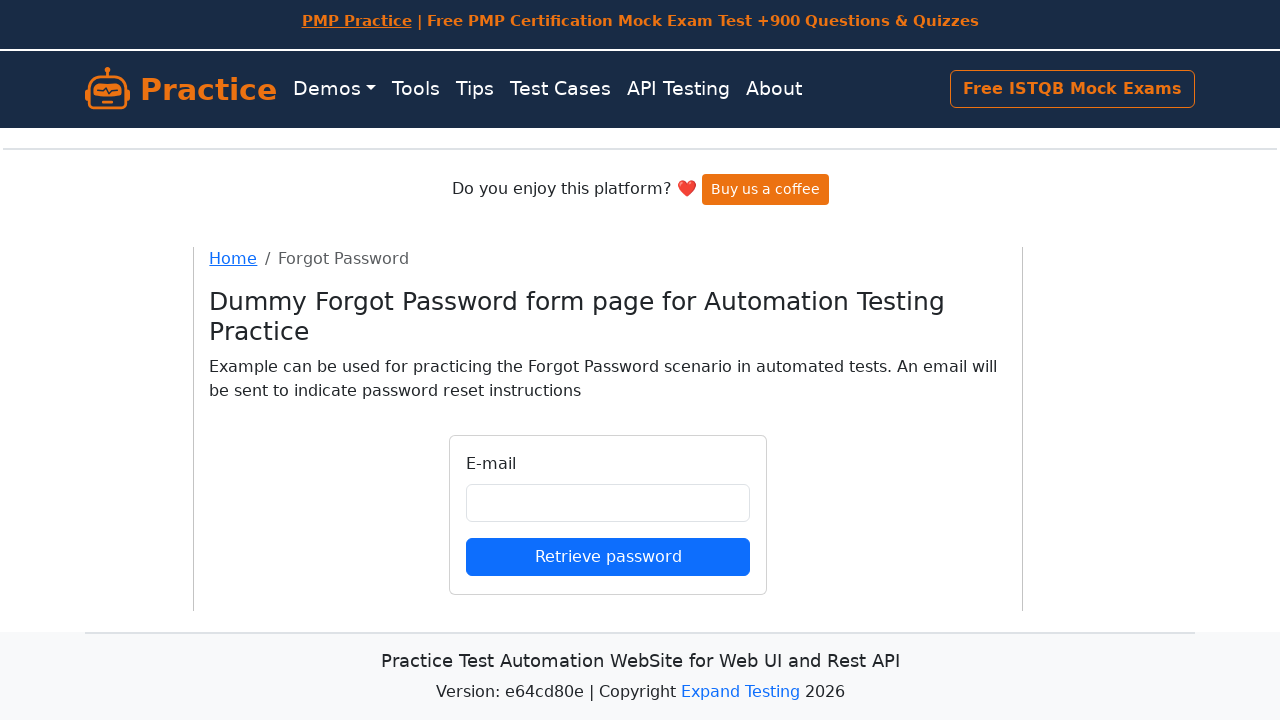

Filled email field with 'johndoe2024@example.com' on input#email
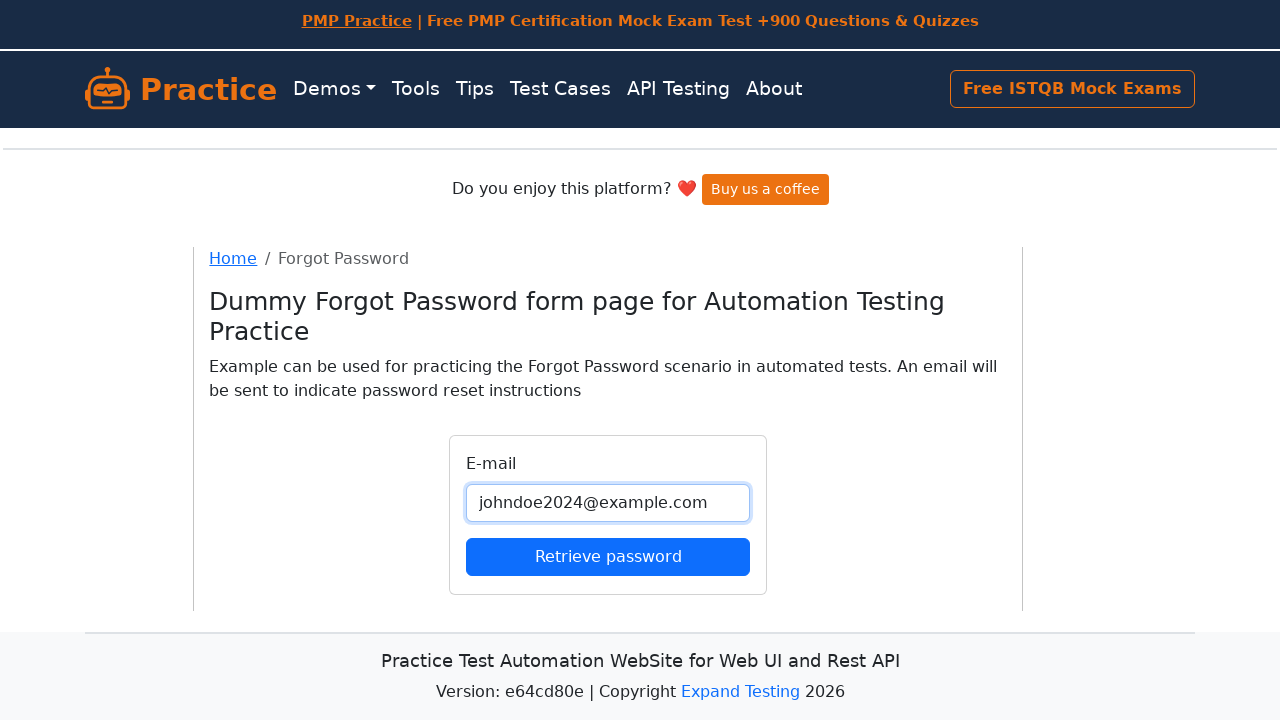

Clicked submit button to request password reset at (608, 556) on button[type='submit']
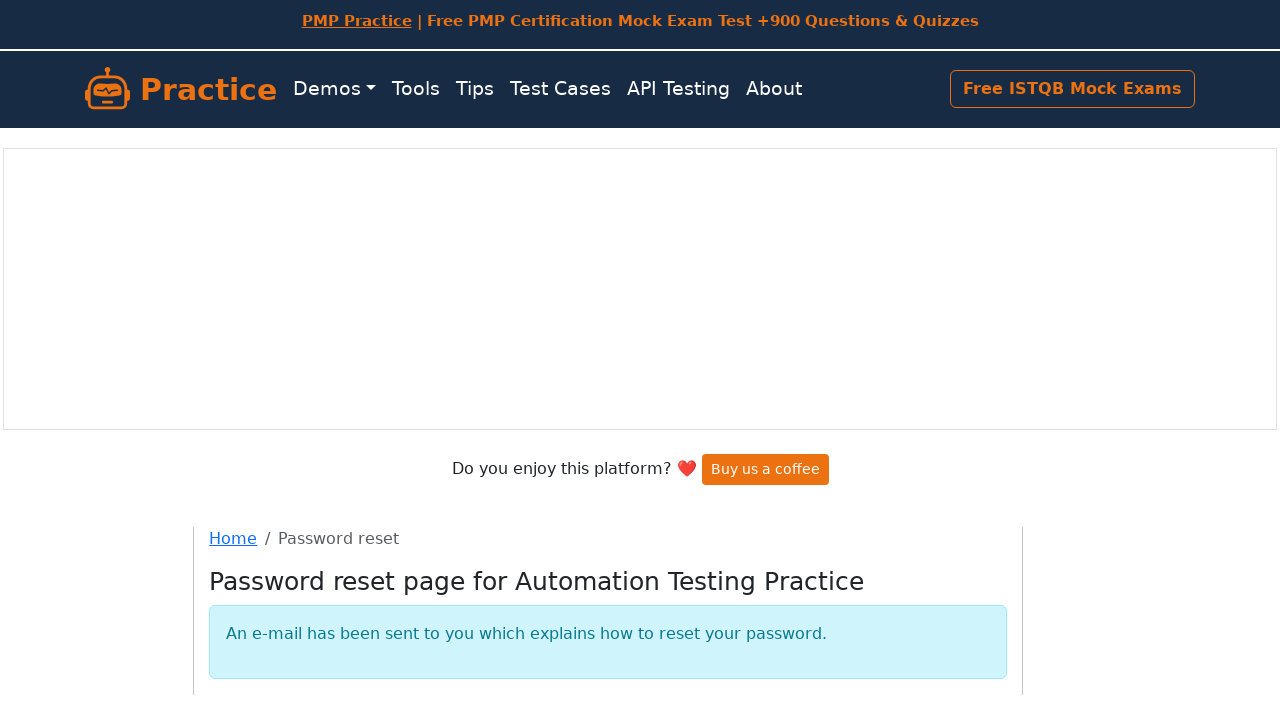

Form submission processed and page loaded
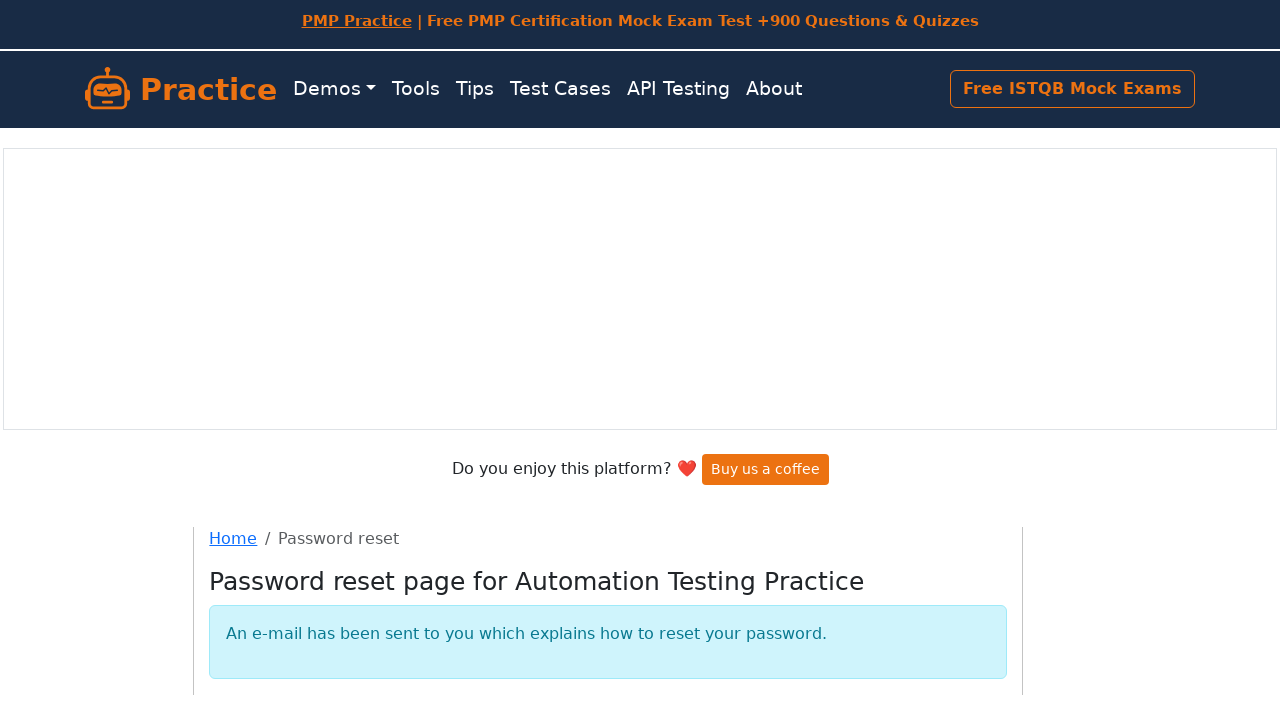

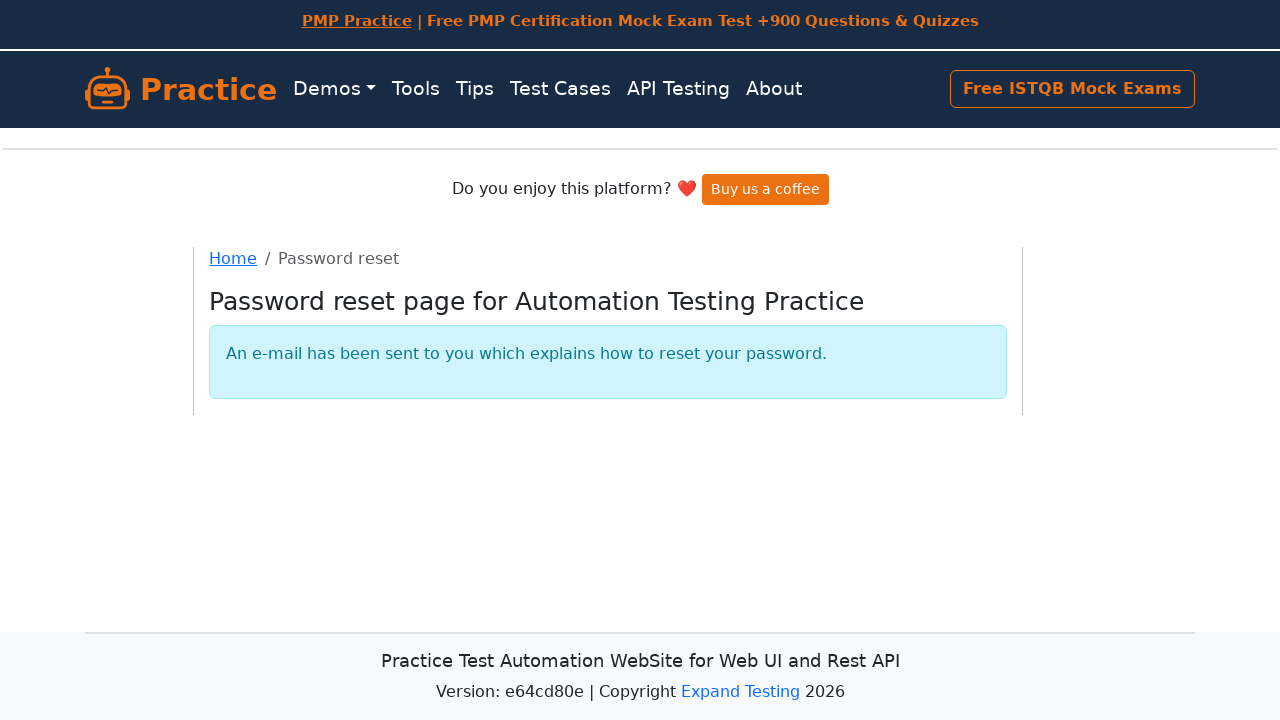